Tests multiple windows functionality by clicking a link that opens a new window, switching between windows, and verifying content on both the parent and child windows

Starting URL: http://the-internet.herokuapp.com/

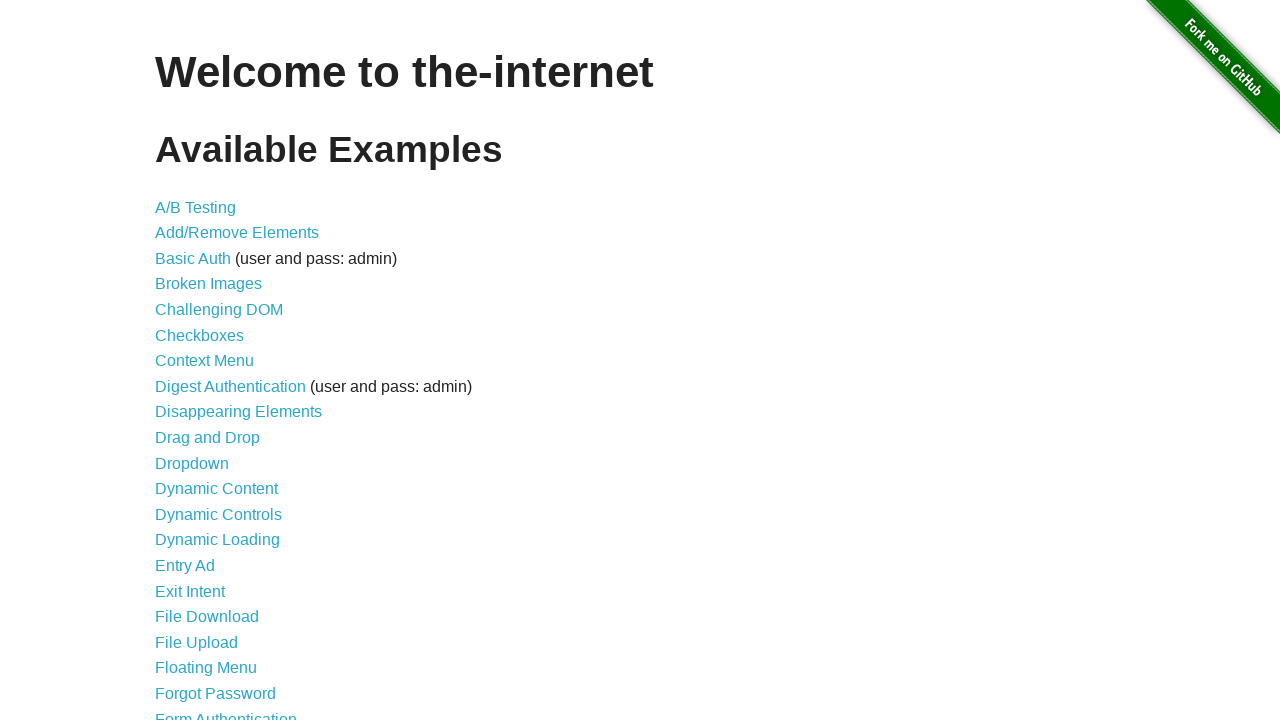

Clicked on 'Multiple Windows' link at (218, 369) on text=Multiple Windows
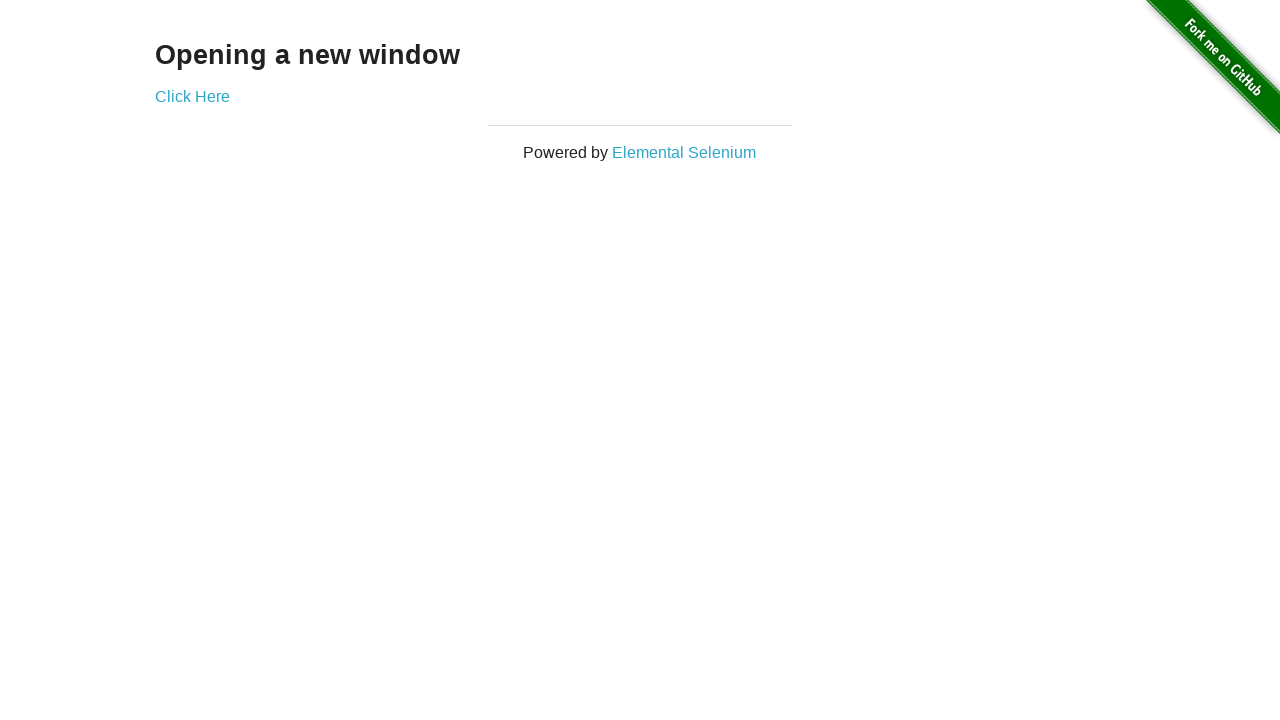

Clicked link to open new window at (192, 96) on a[href*='windows']
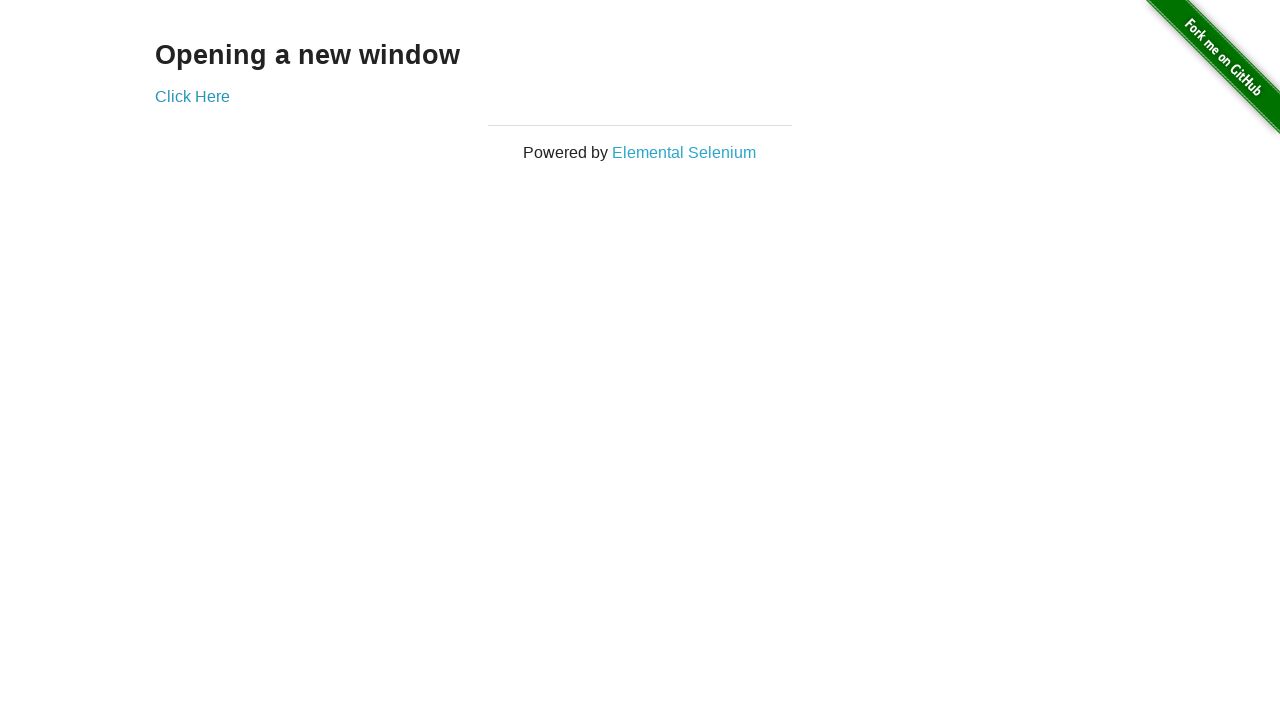

Captured new window/page object
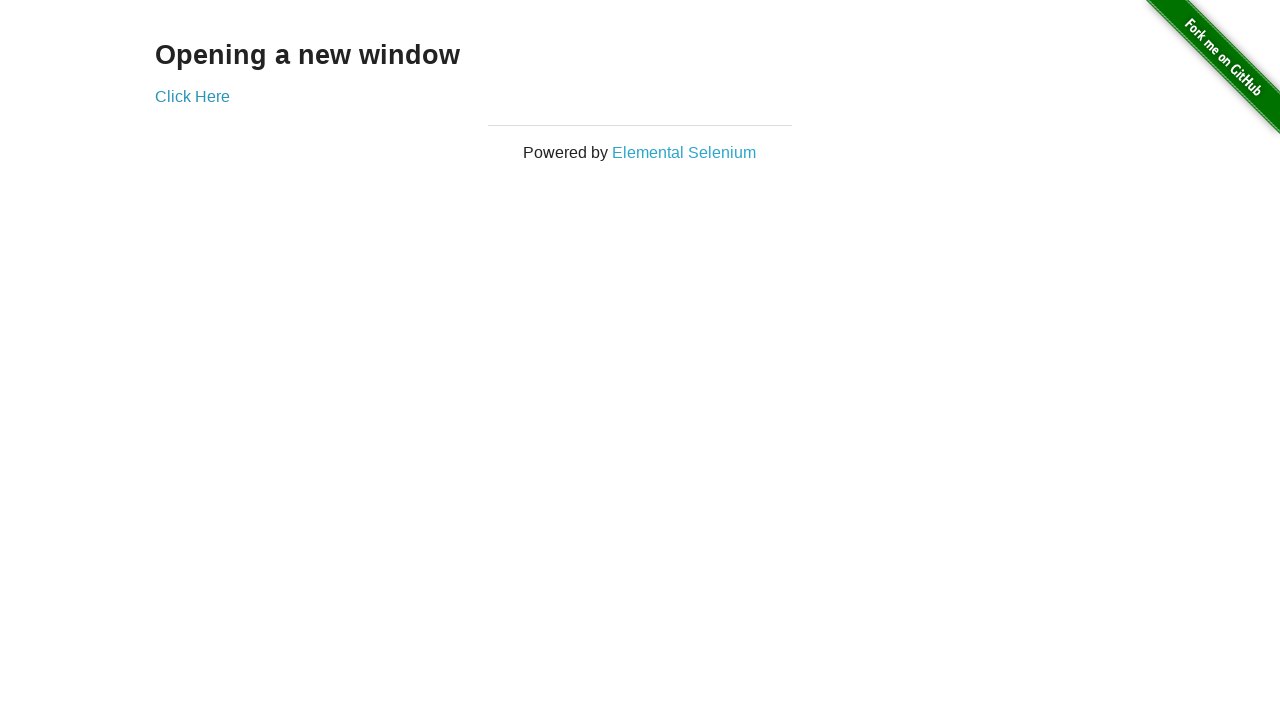

New window loaded and content verified
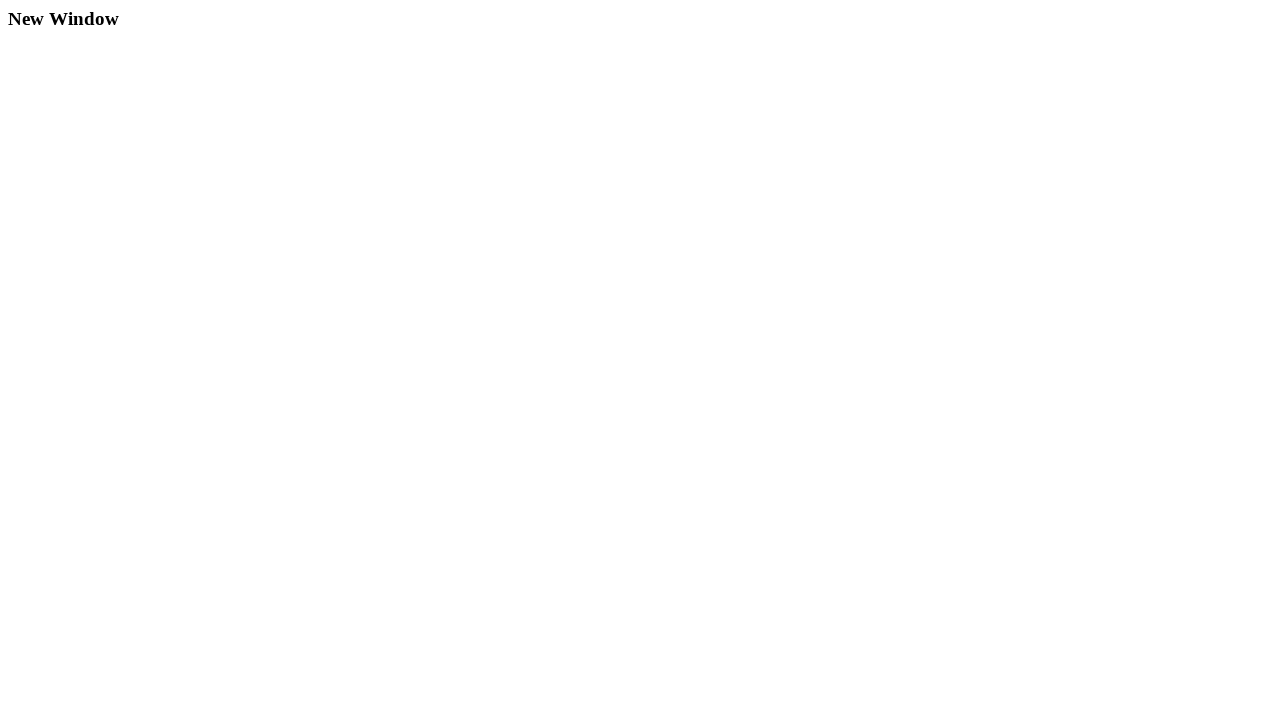

Switched back to parent window and verified content
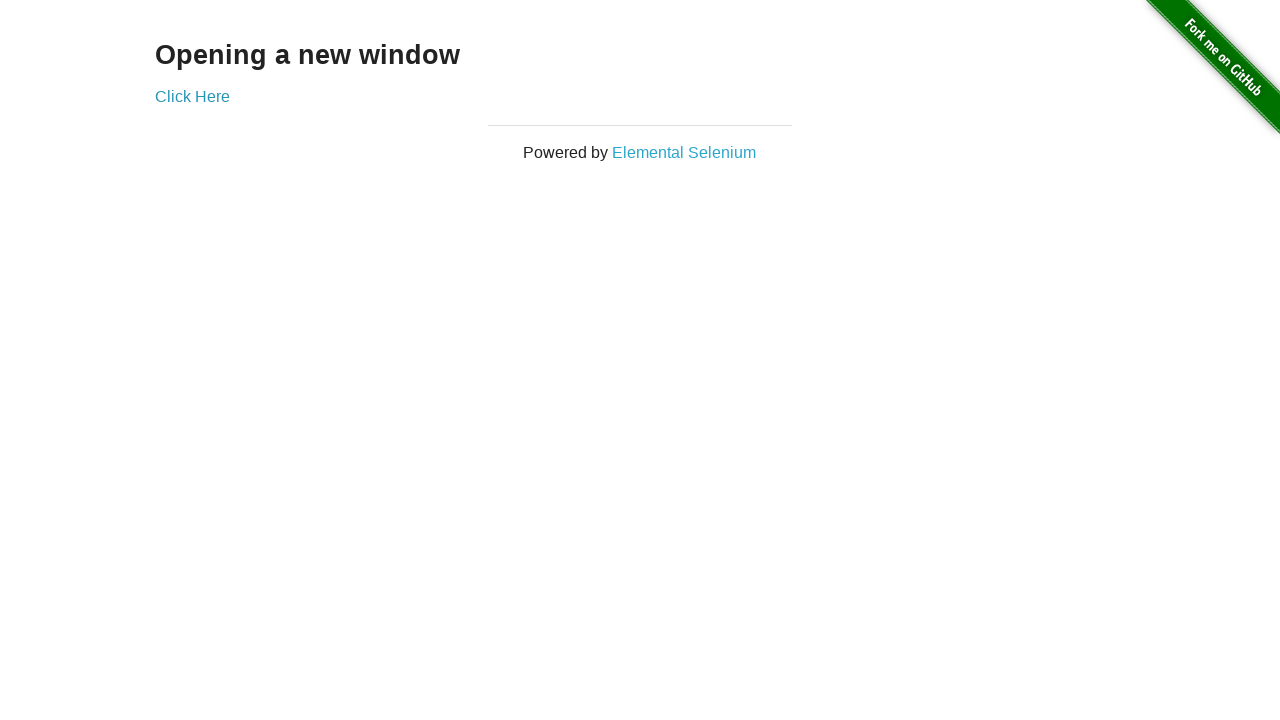

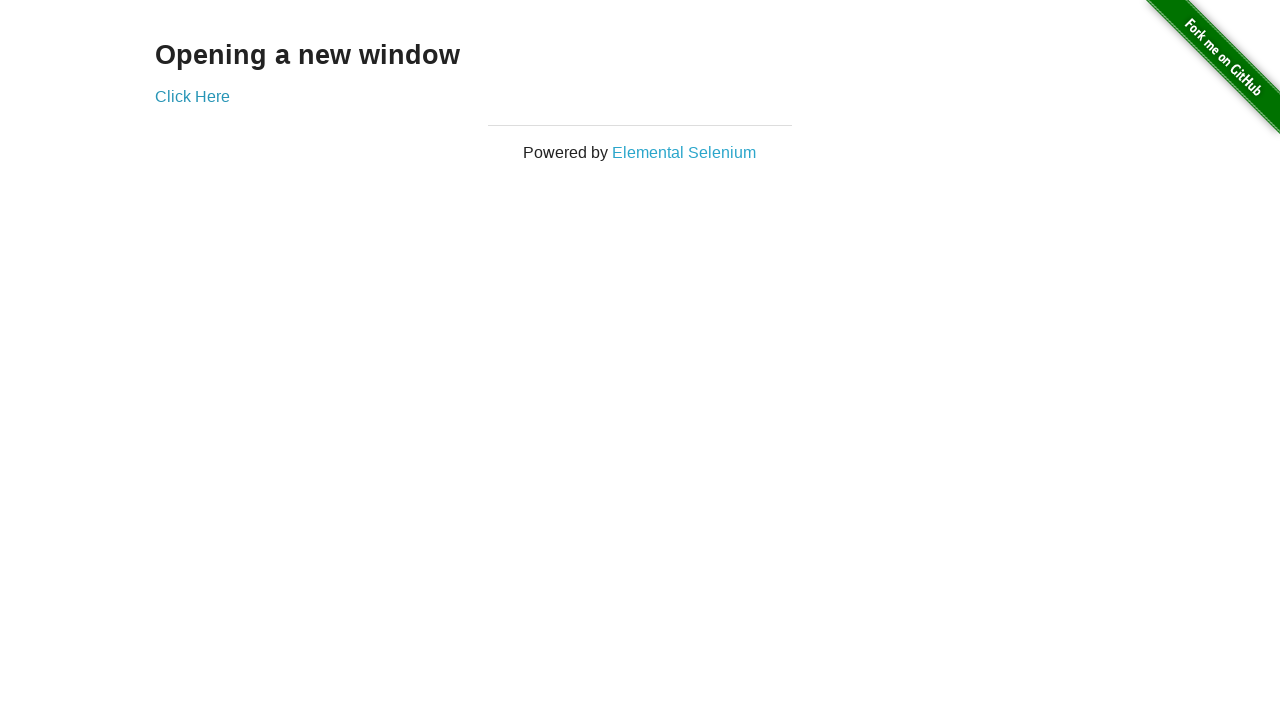